Navigates to the India Rail Info website and maximizes the browser window

Starting URL: https://www.indiarailinfo.com

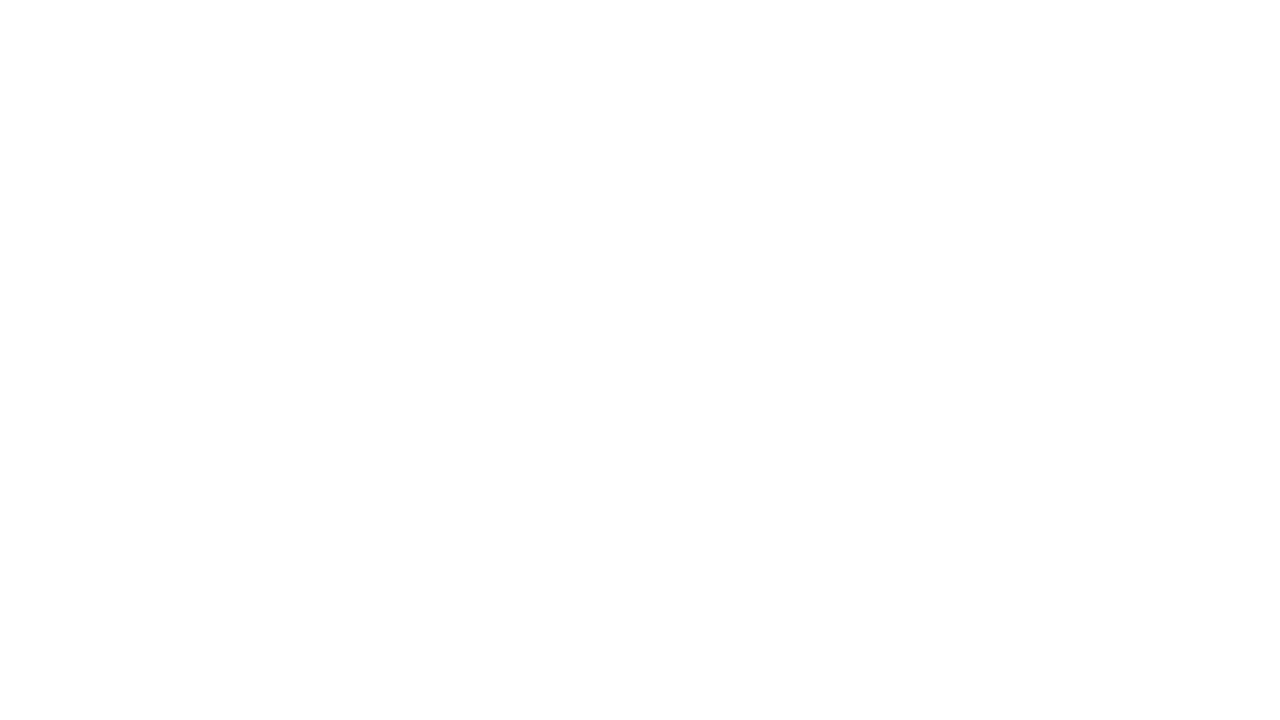

Navigated to India Rail Info website
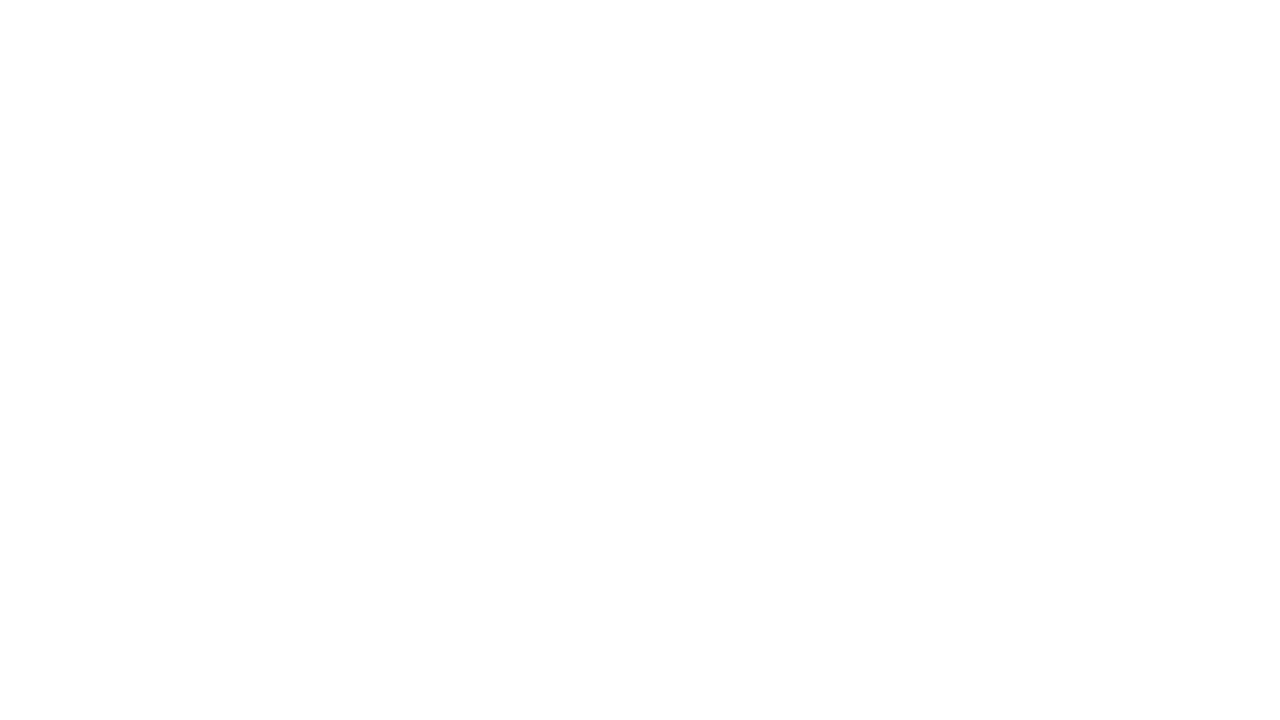

Maximized browser window
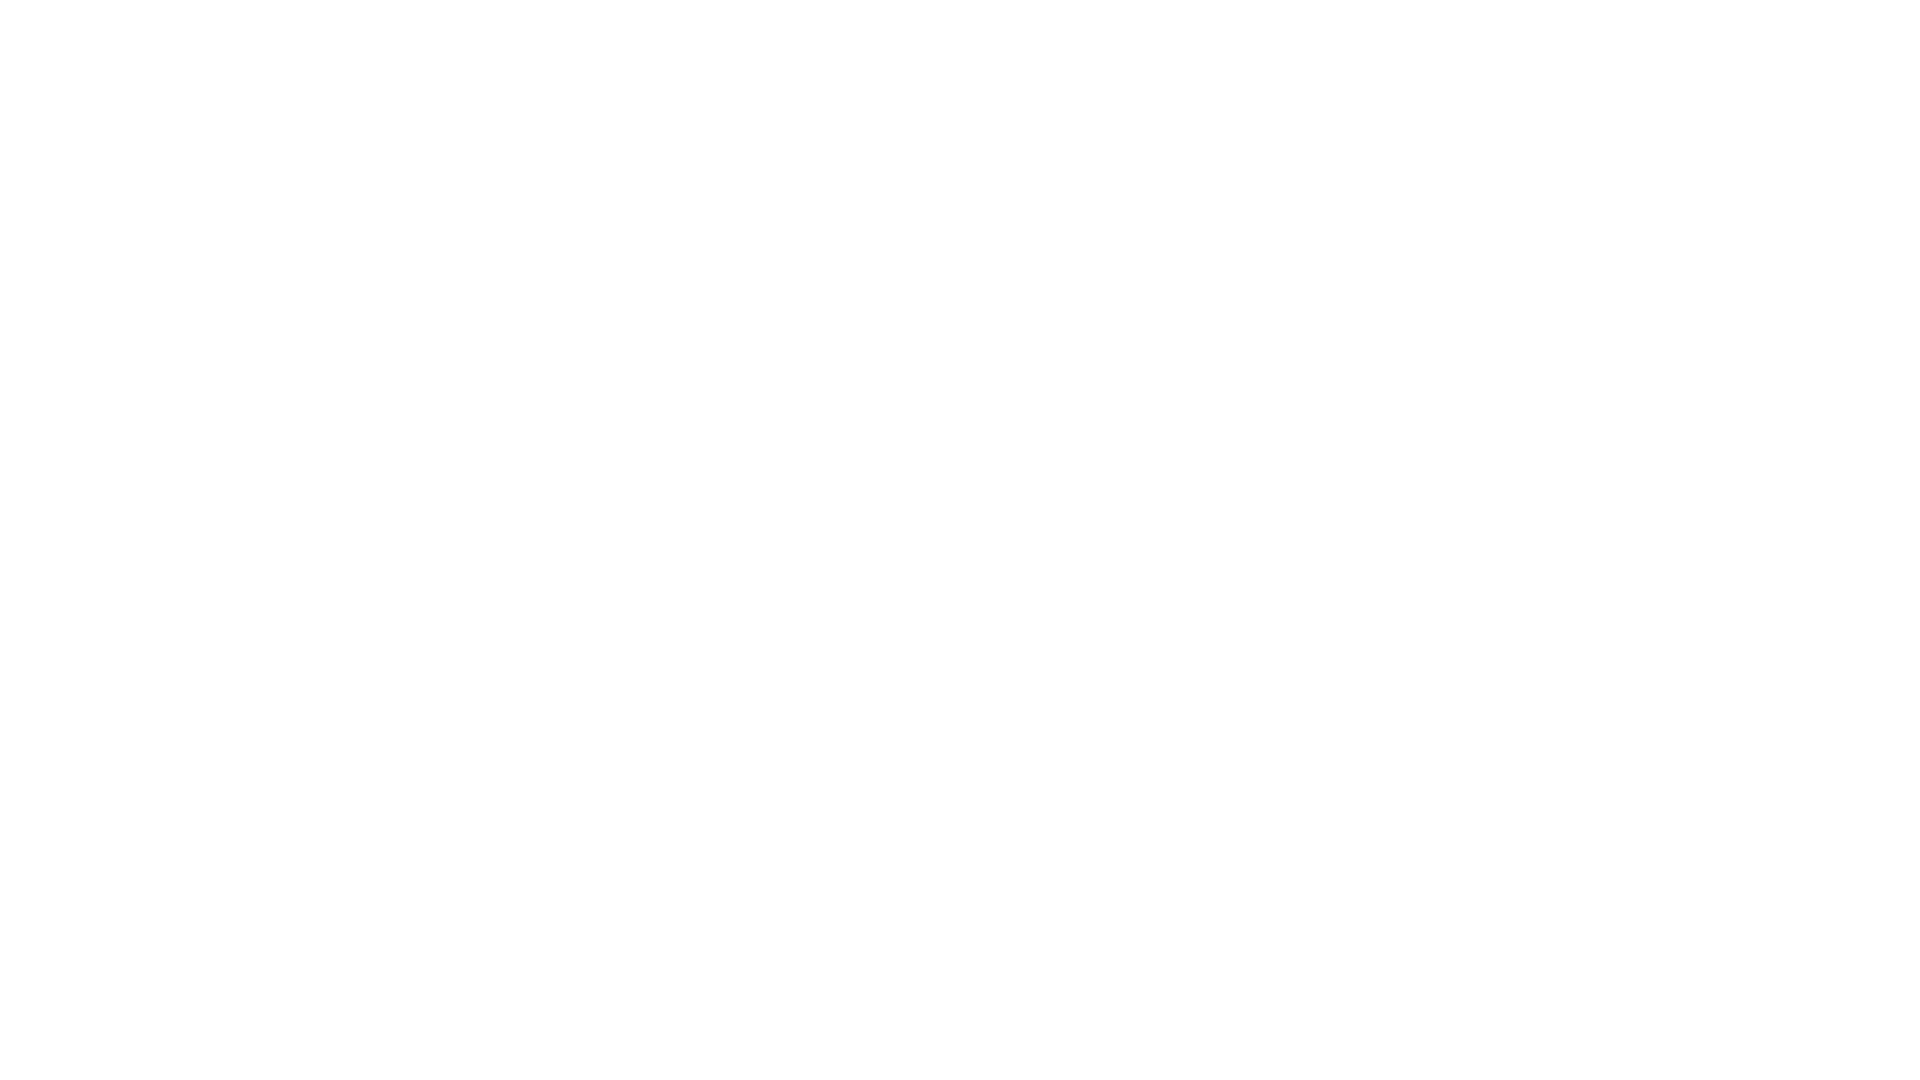

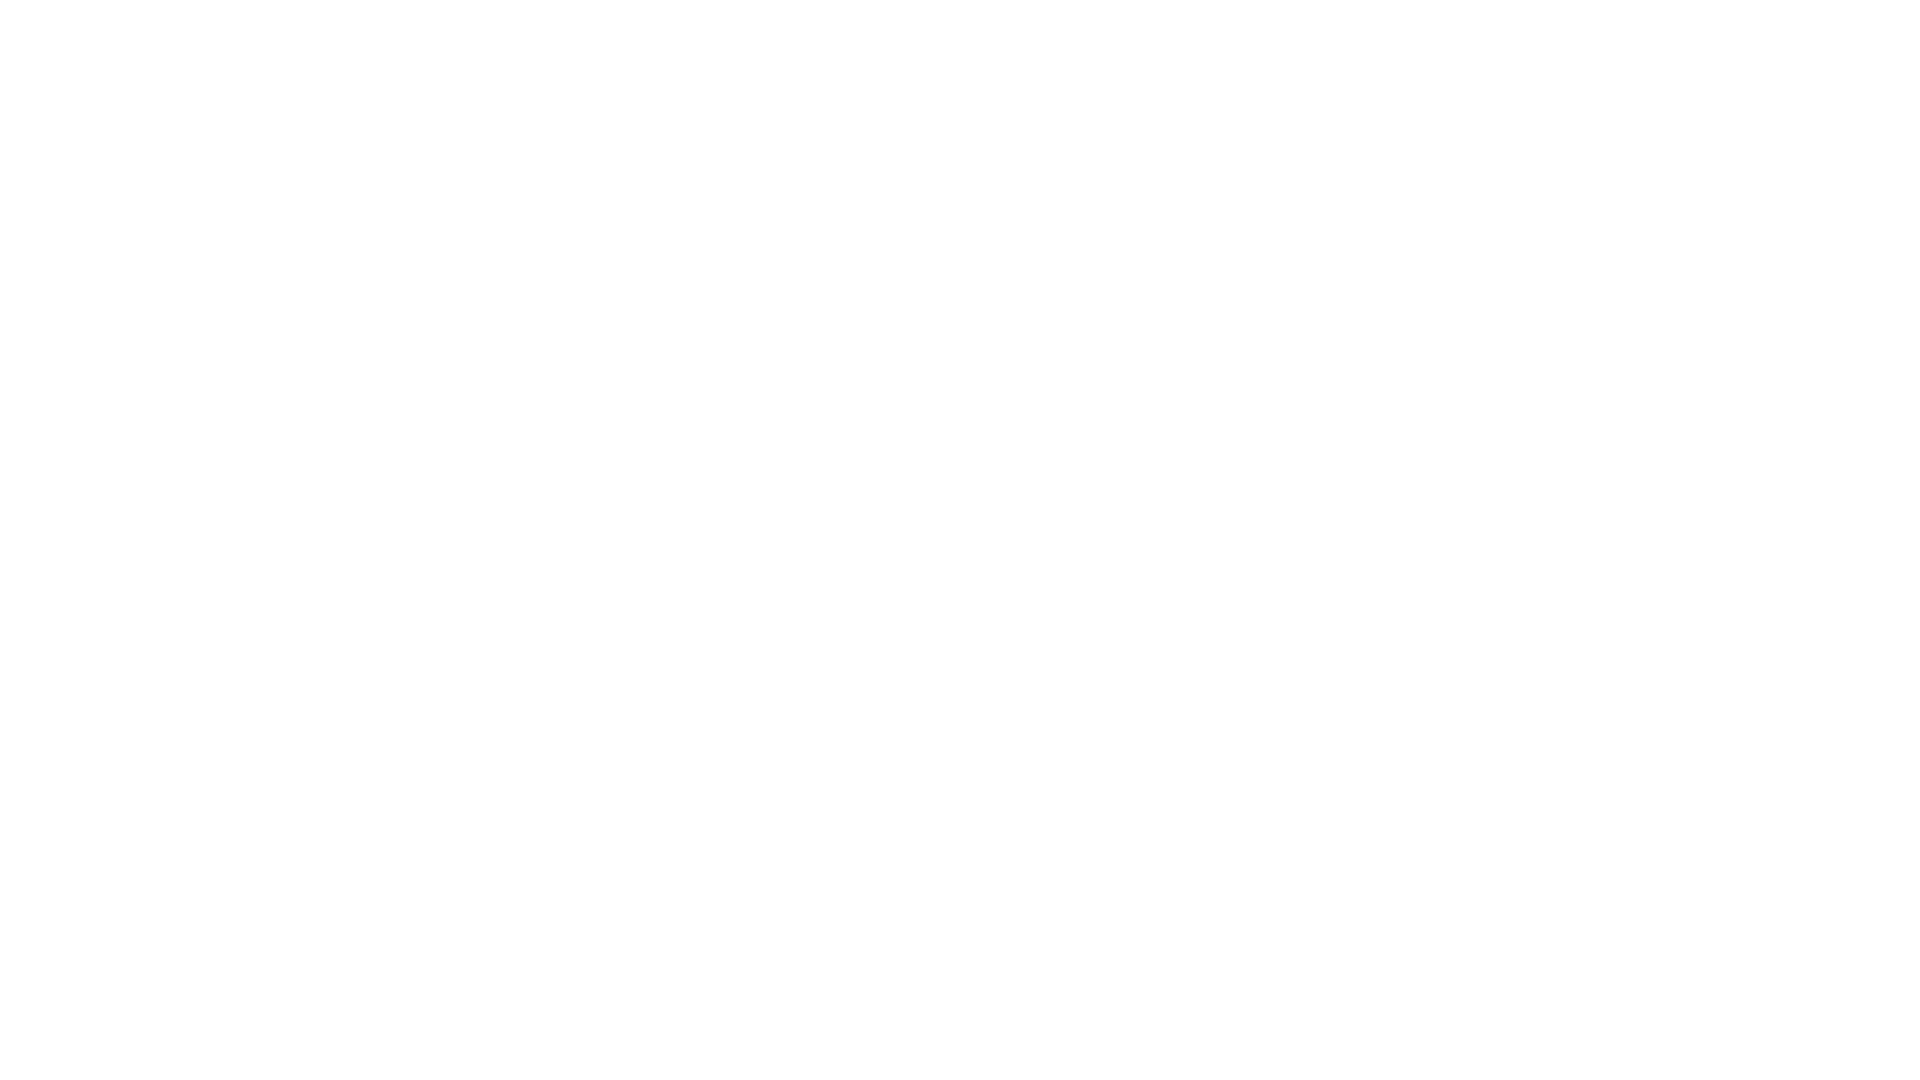